Tests CSS selector functionality by filling form fields using different CSS selector types (ID, class) and verifying element attributes

Starting URL: https://www.hyrtutorials.com/p/css-selectors-practice.html

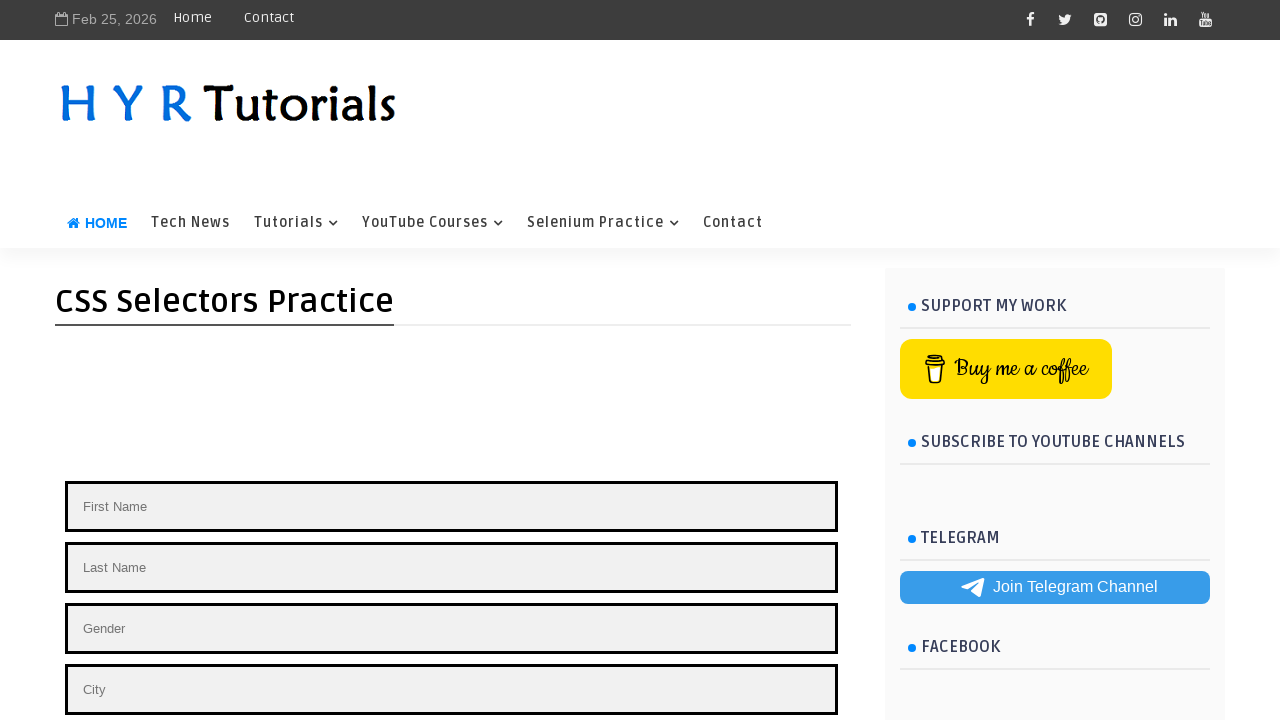

Filled first name field with 'Aruna' using ID selector on #firstName
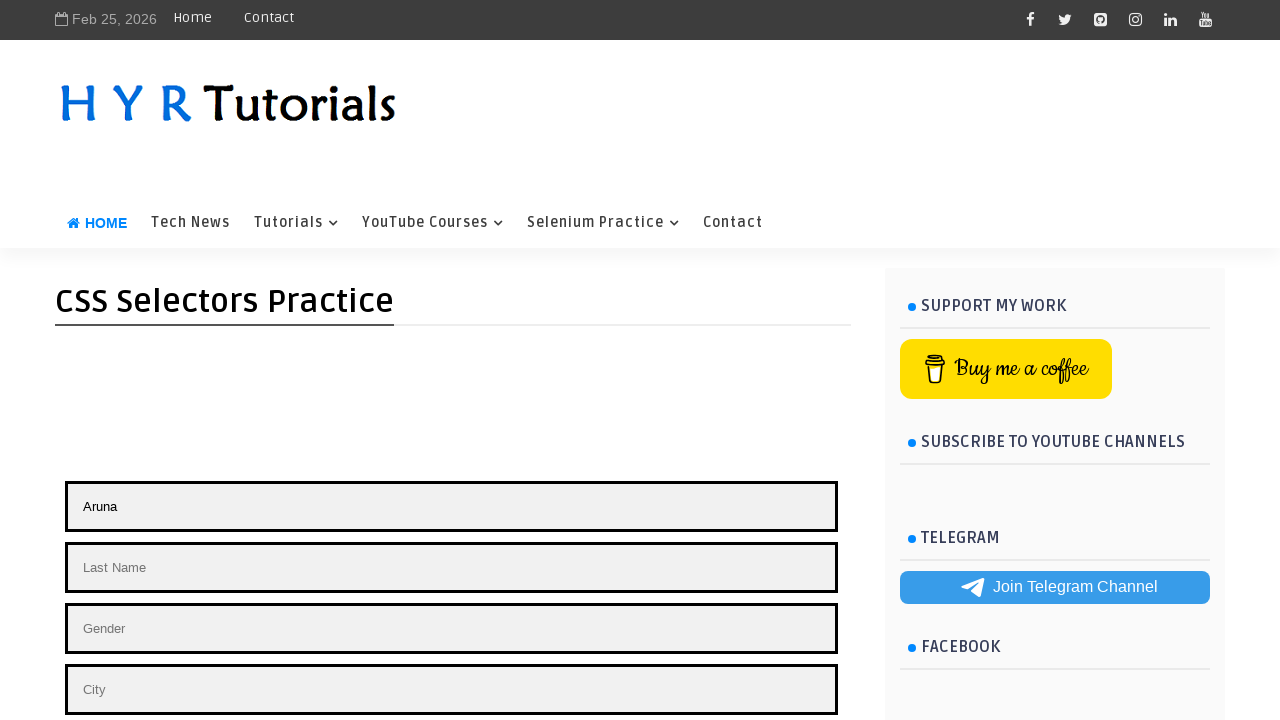

Filled gender field with 'female' using class selector on .gender
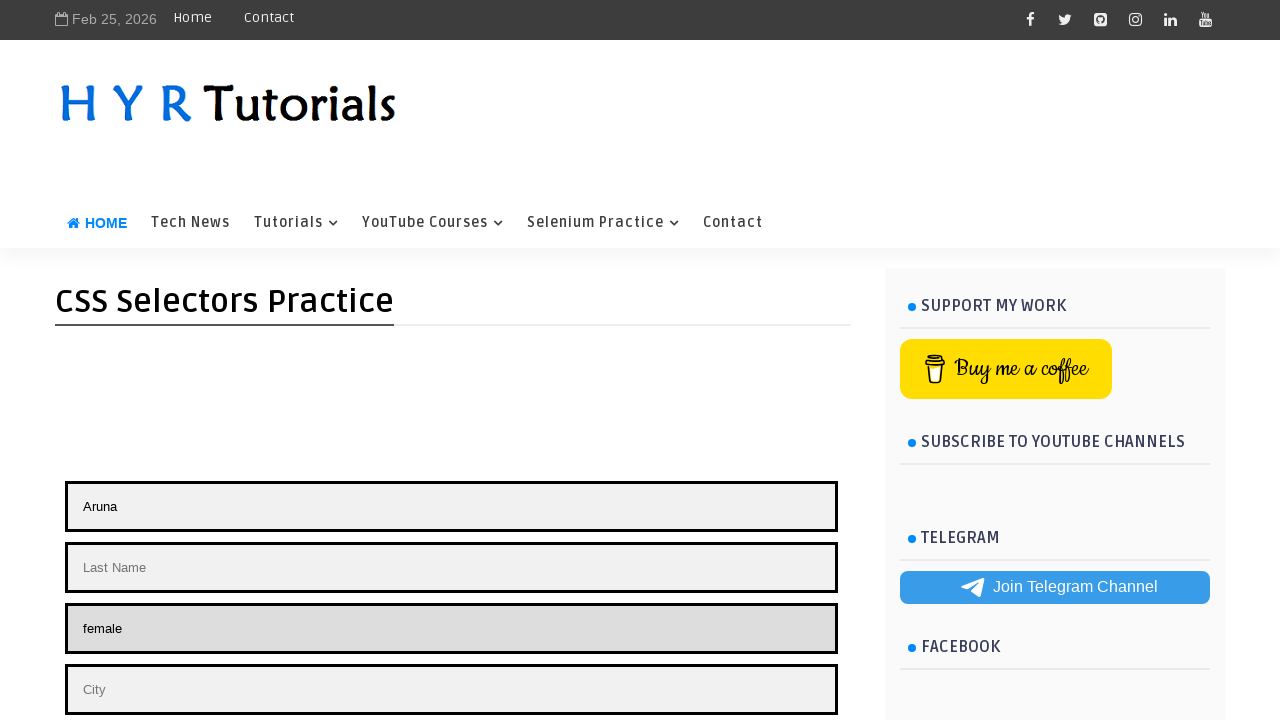

Retrieved button ID attribute: button3
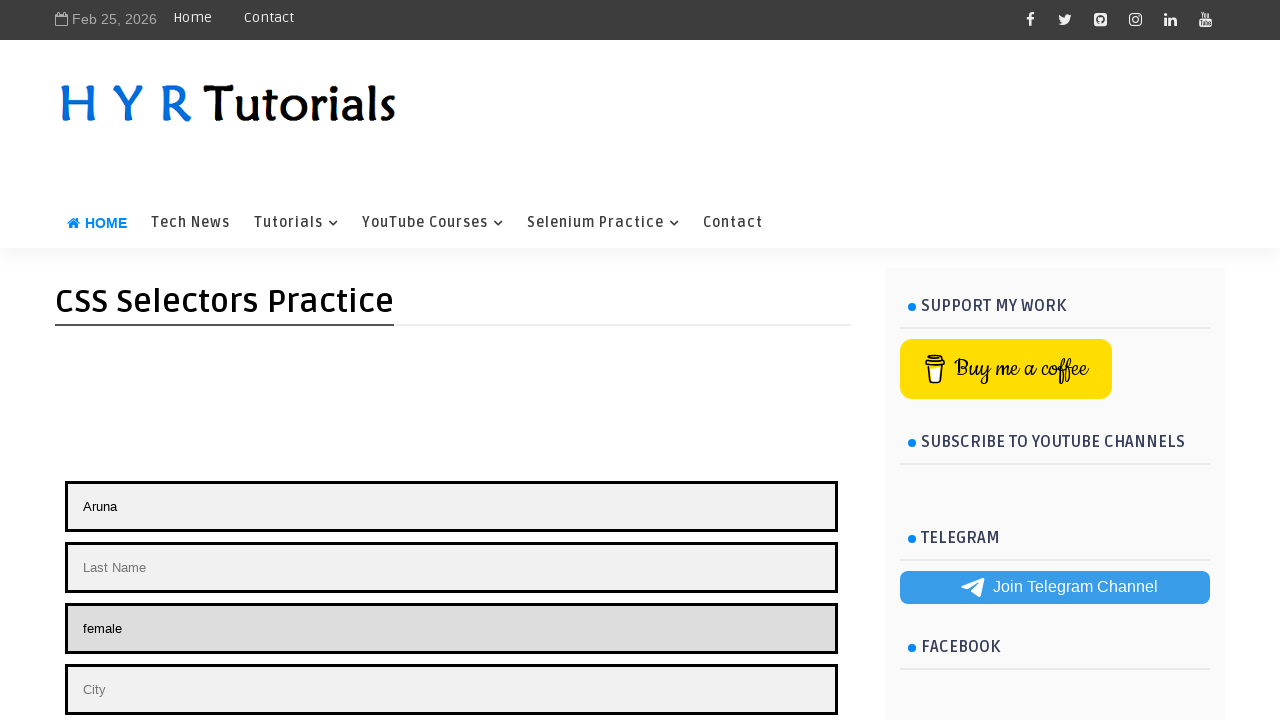

Counted total elements on page using universal selector: 870
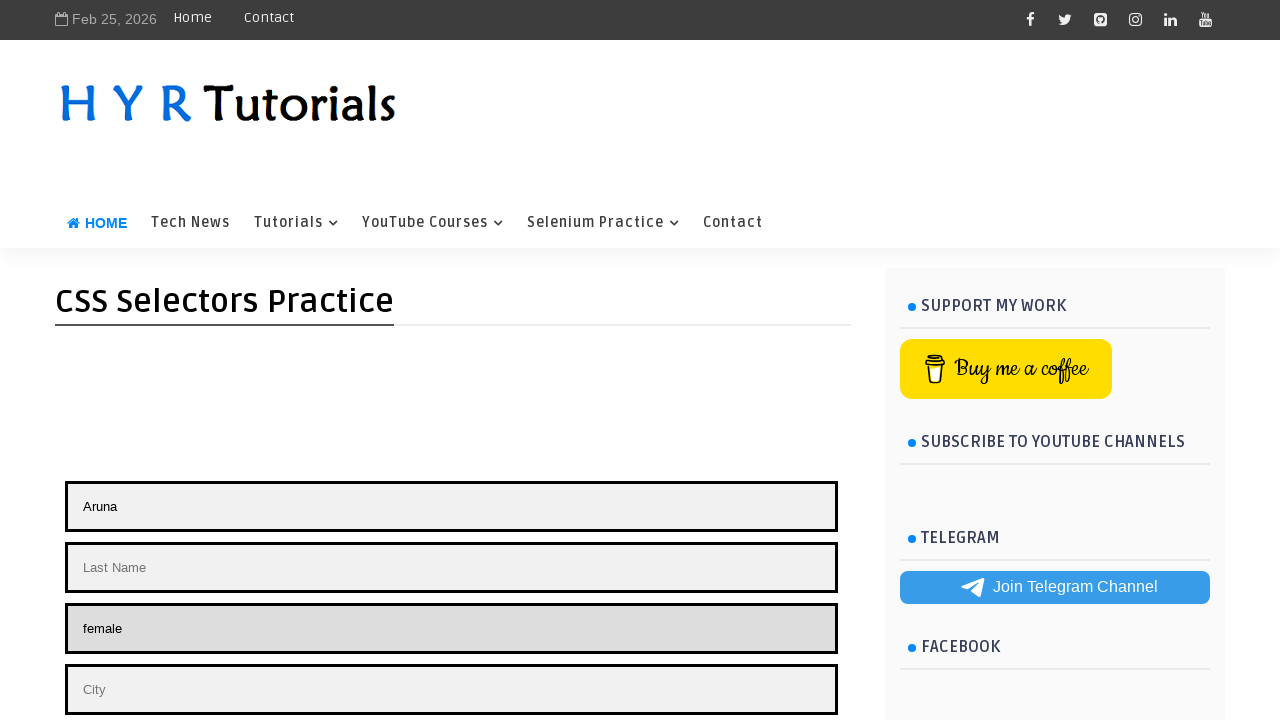

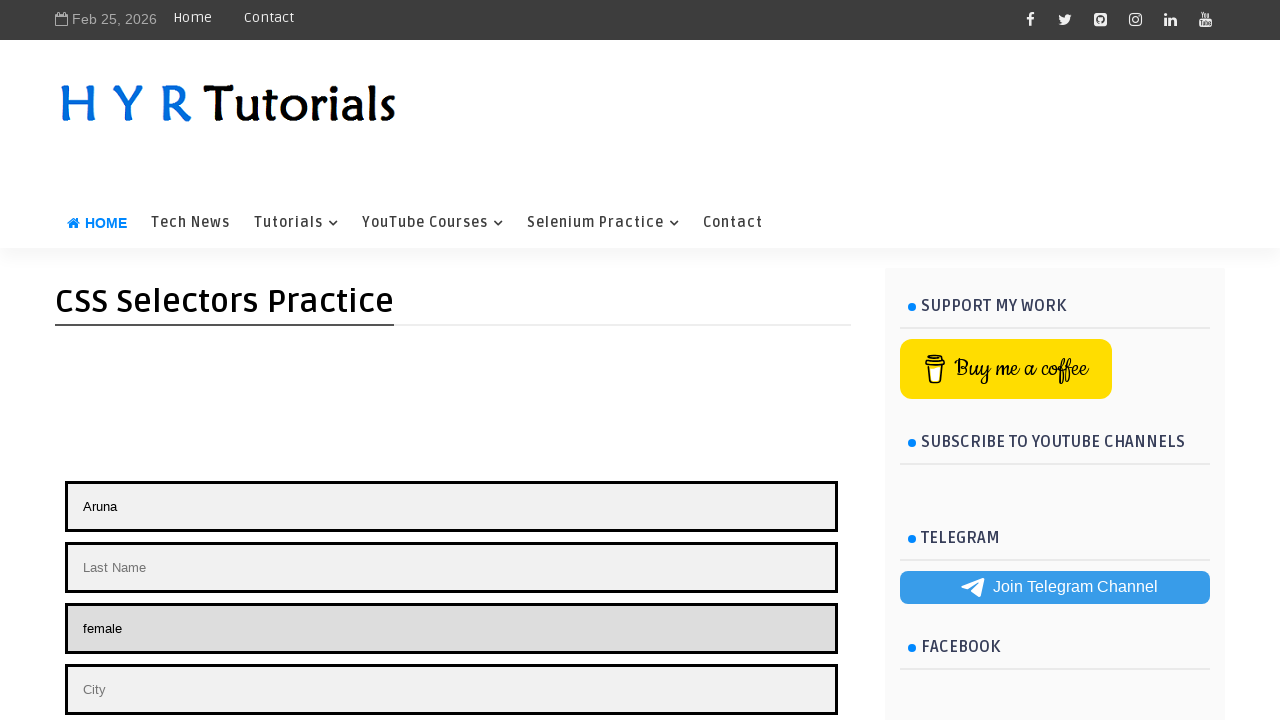